Tests window/tab handling by clicking a link that opens a new tab, switching to verify content on the new tab, then switching back to verify content on the original tab.

Starting URL: https://the-internet.herokuapp.com/iframe

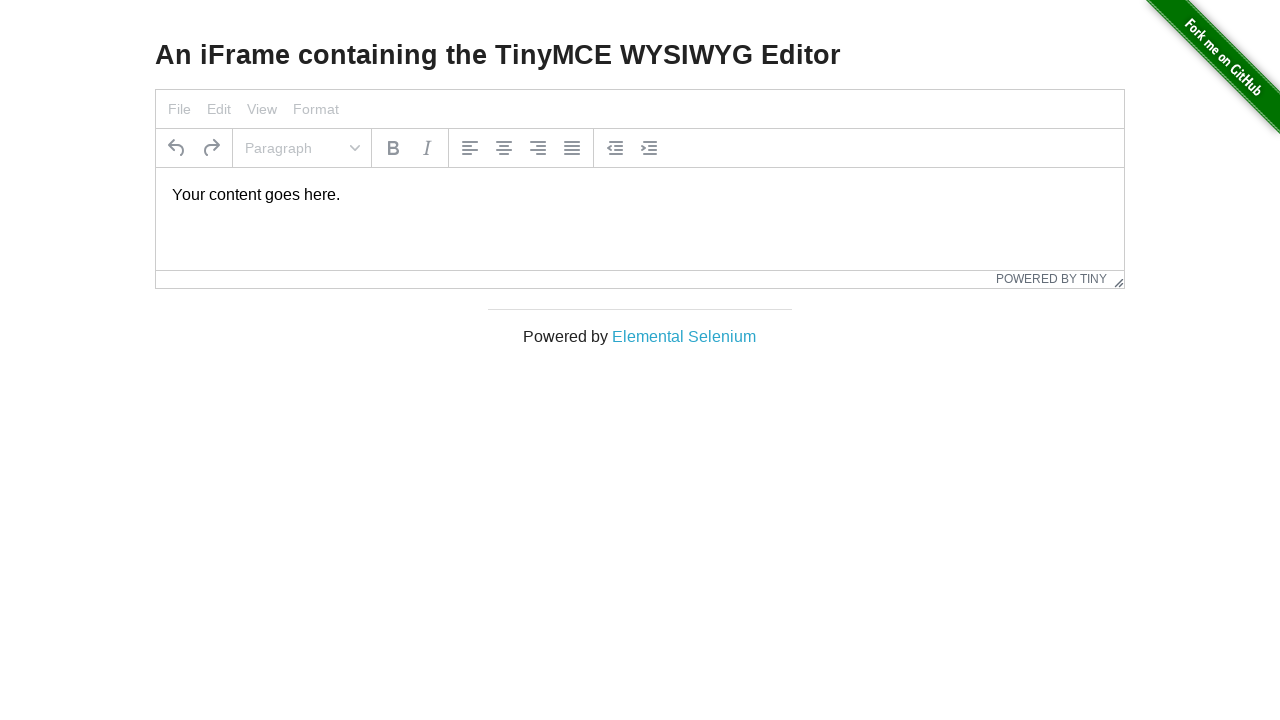

Clicked 'Elemental Selenium' link and new tab opened at (684, 336) on text=Elemental Selenium
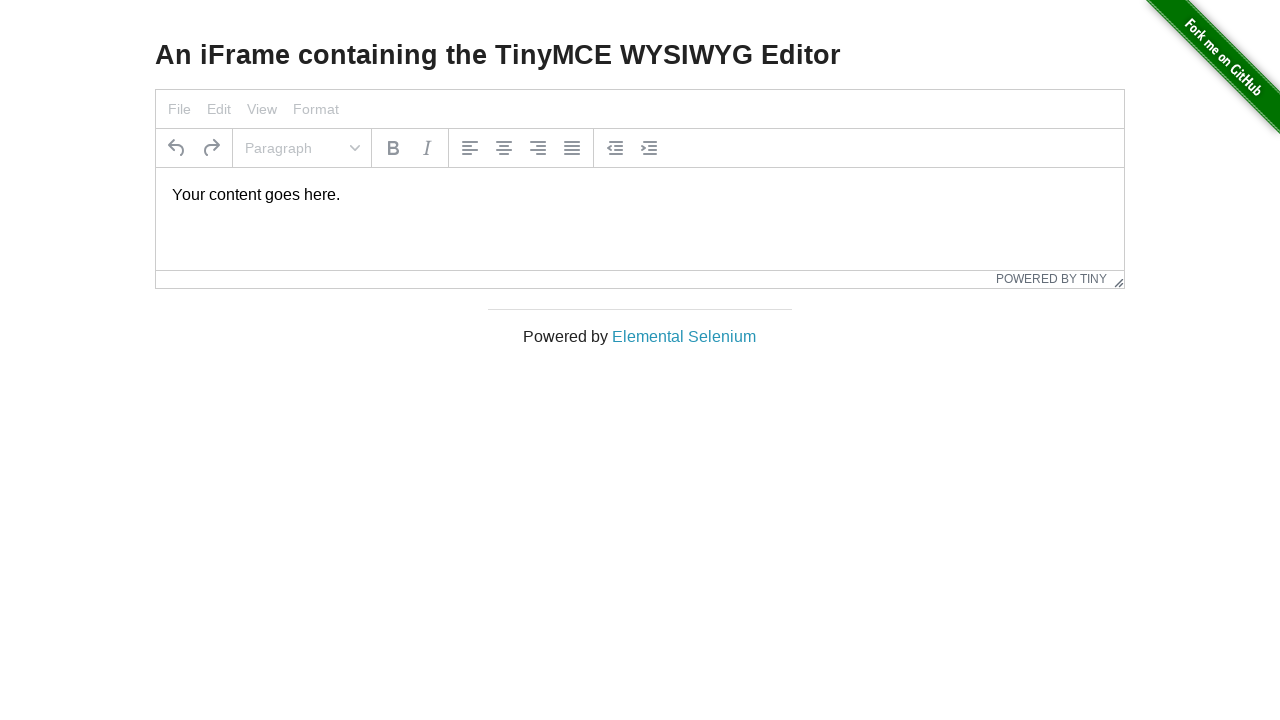

New tab loaded completely
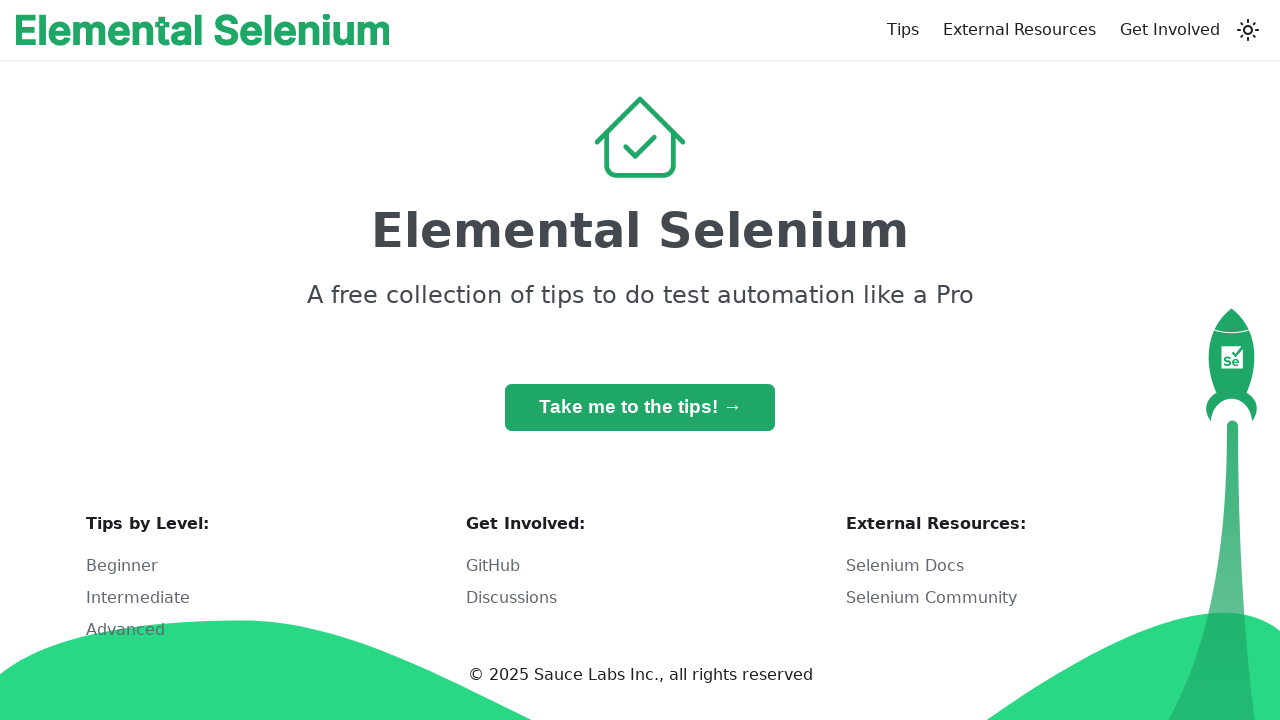

Retrieved h1 text from new tab: 'Elemental Selenium'
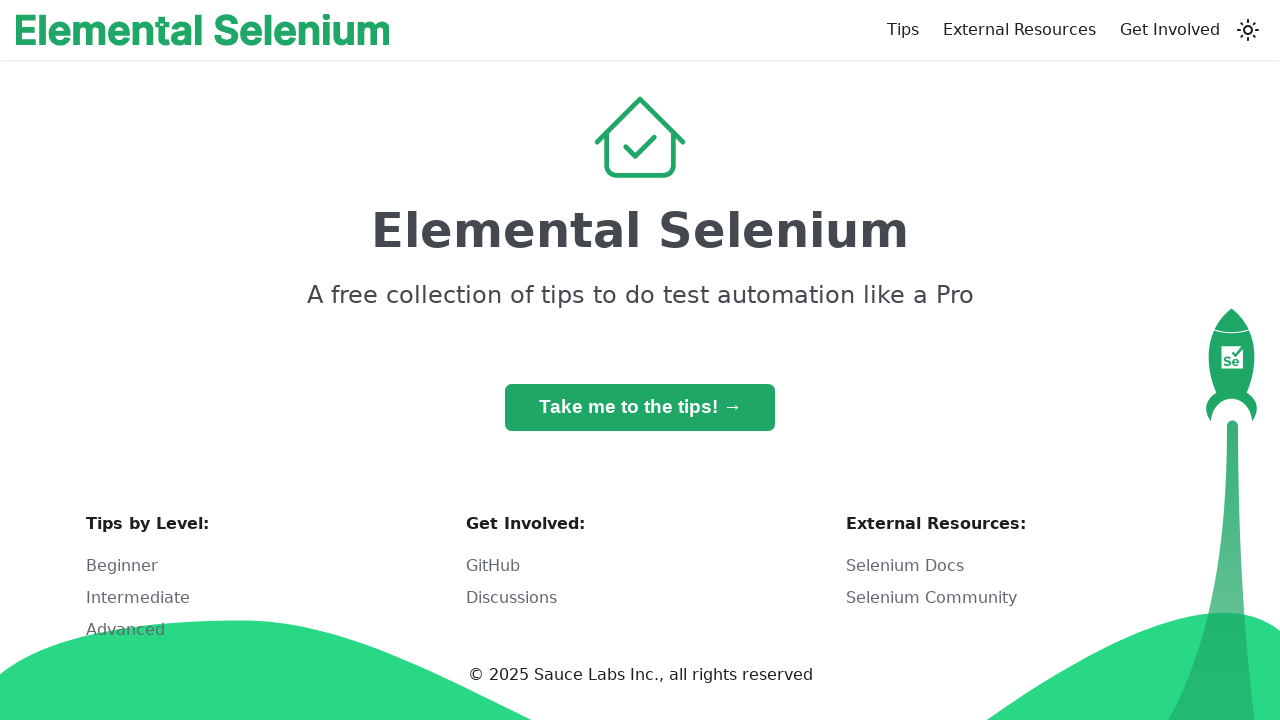

Verified h1 text is 'Elemental Selenium' on new tab
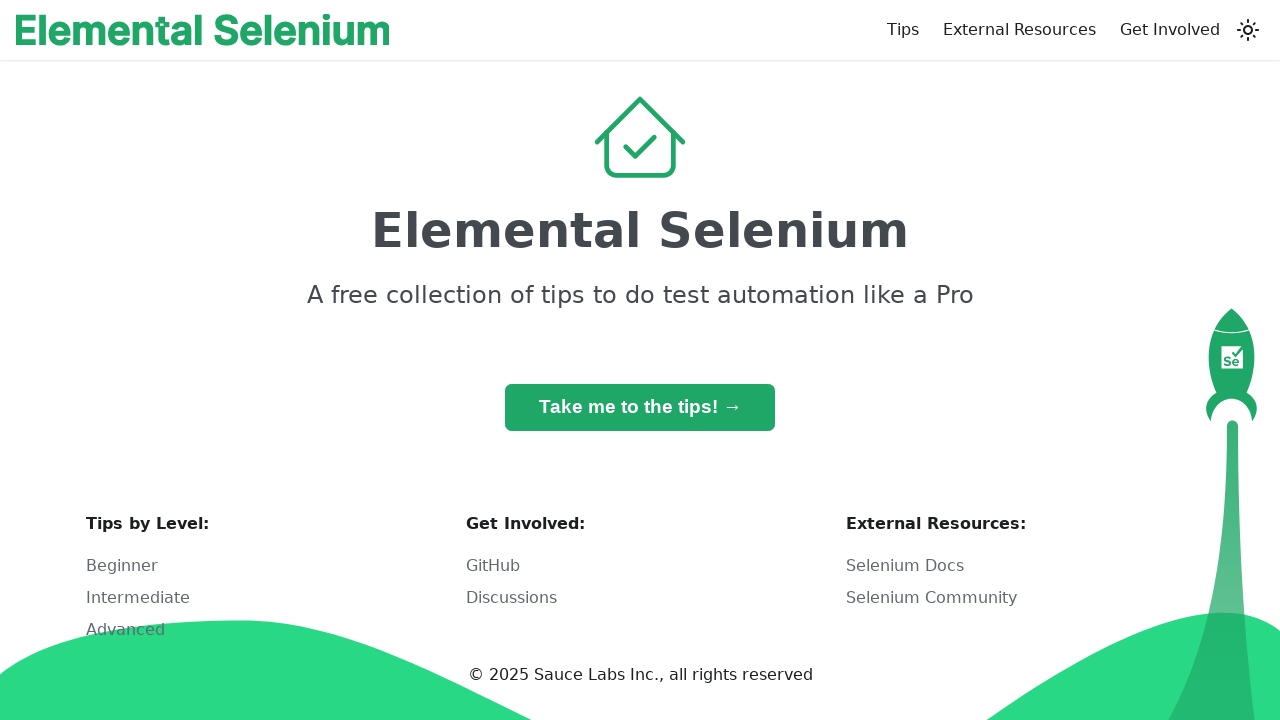

Retrieved h3 text from original tab: 'An iFrame containing the TinyMCE WYSIWYG Editor'
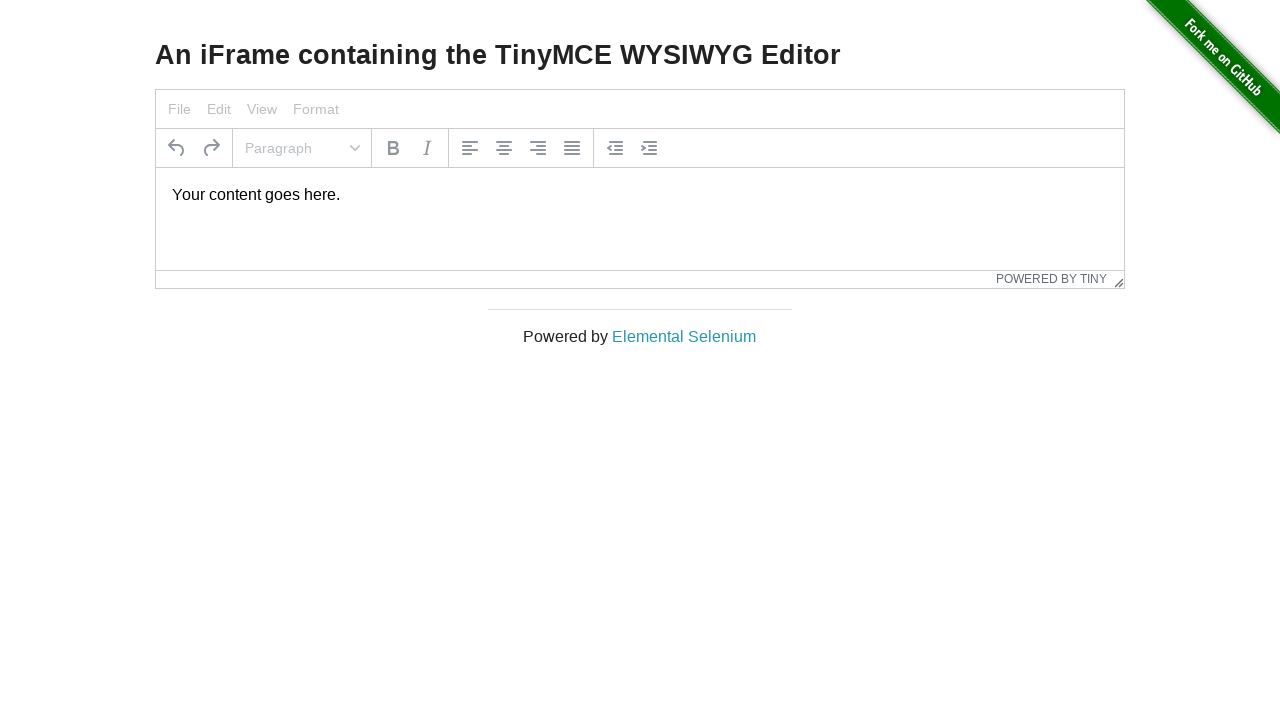

Verified h3 text is 'An iFrame containing the TinyMCE WYSIWYG Editor' on original tab
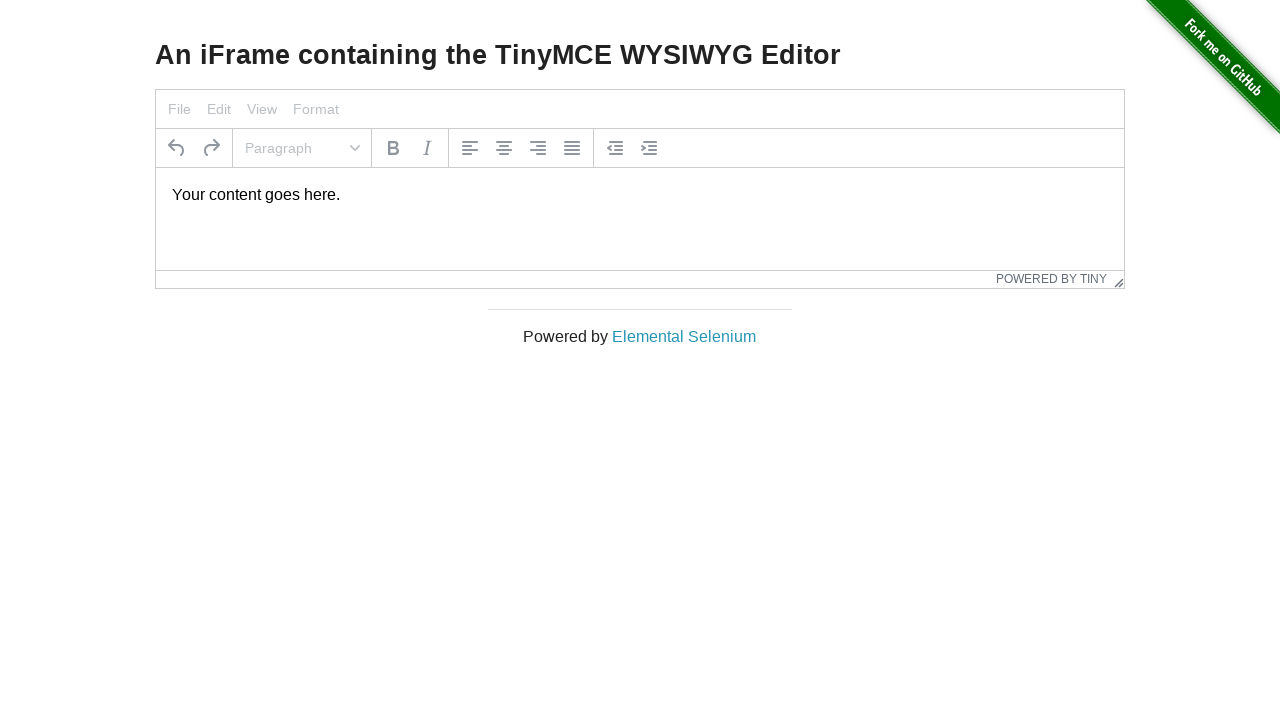

Closed the new tab
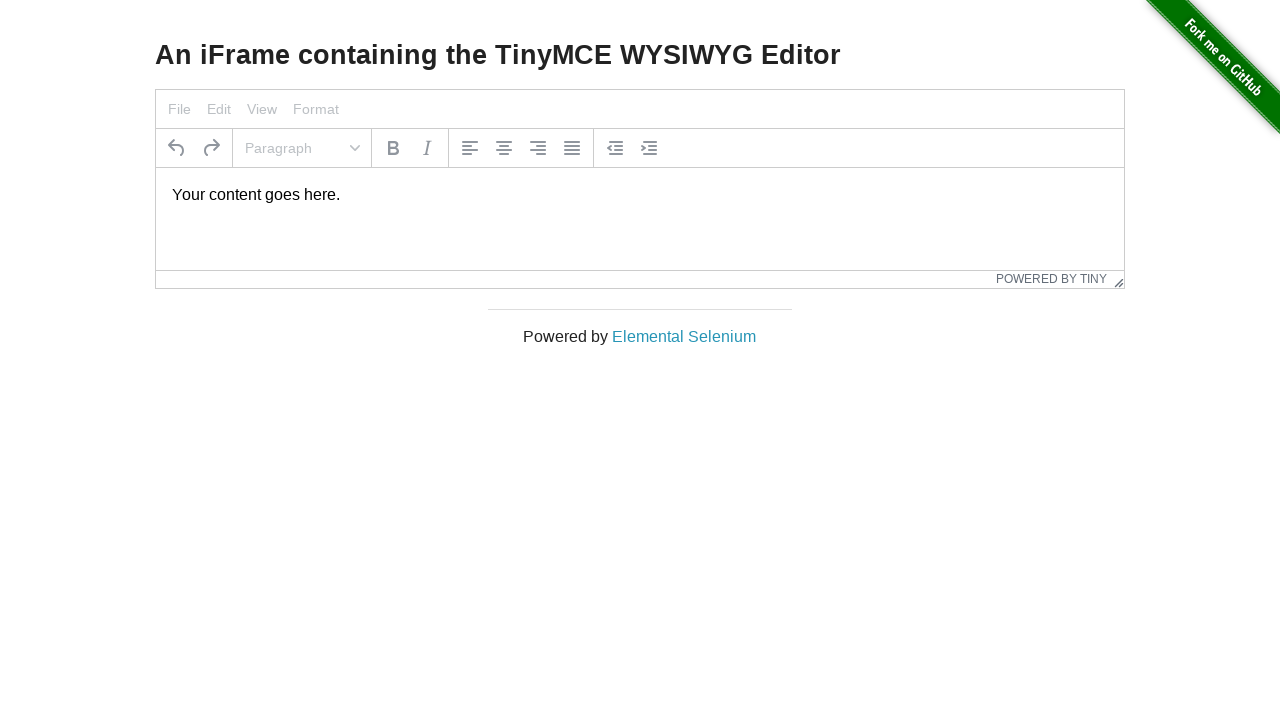

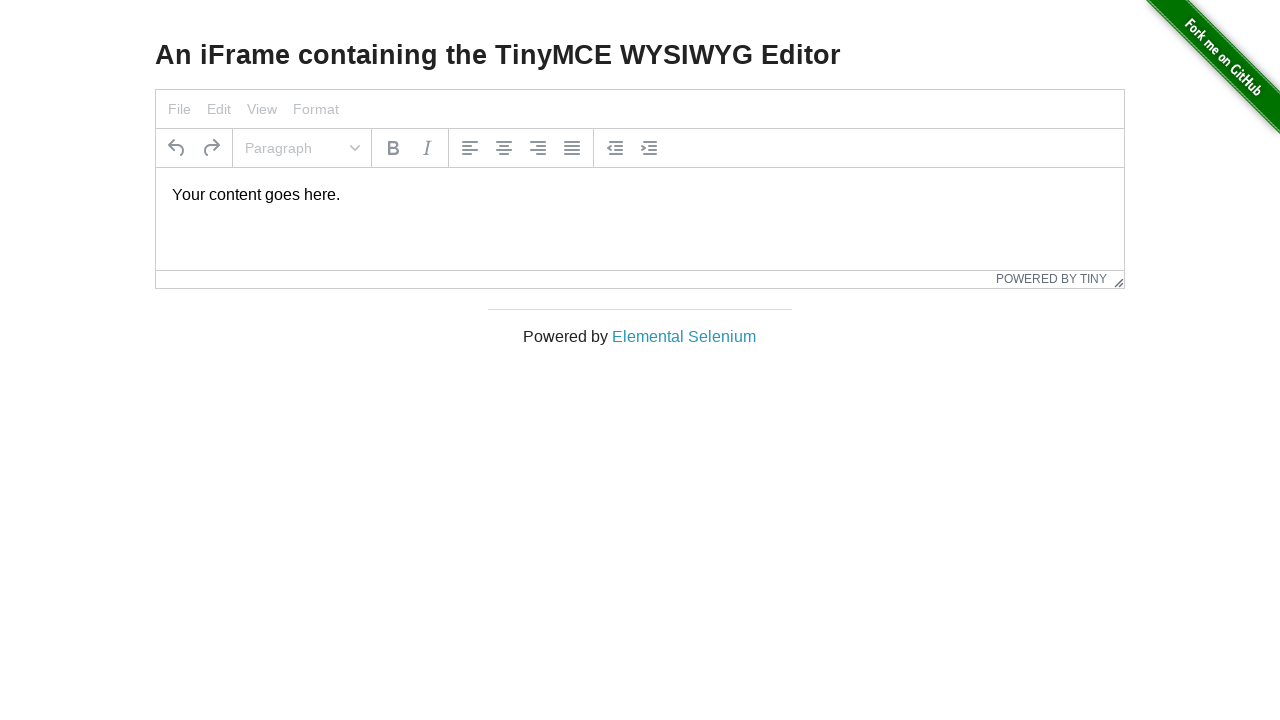